Navigates to Python.org homepage and verifies that event information is displayed in the events widget

Starting URL: https://www.python.org/

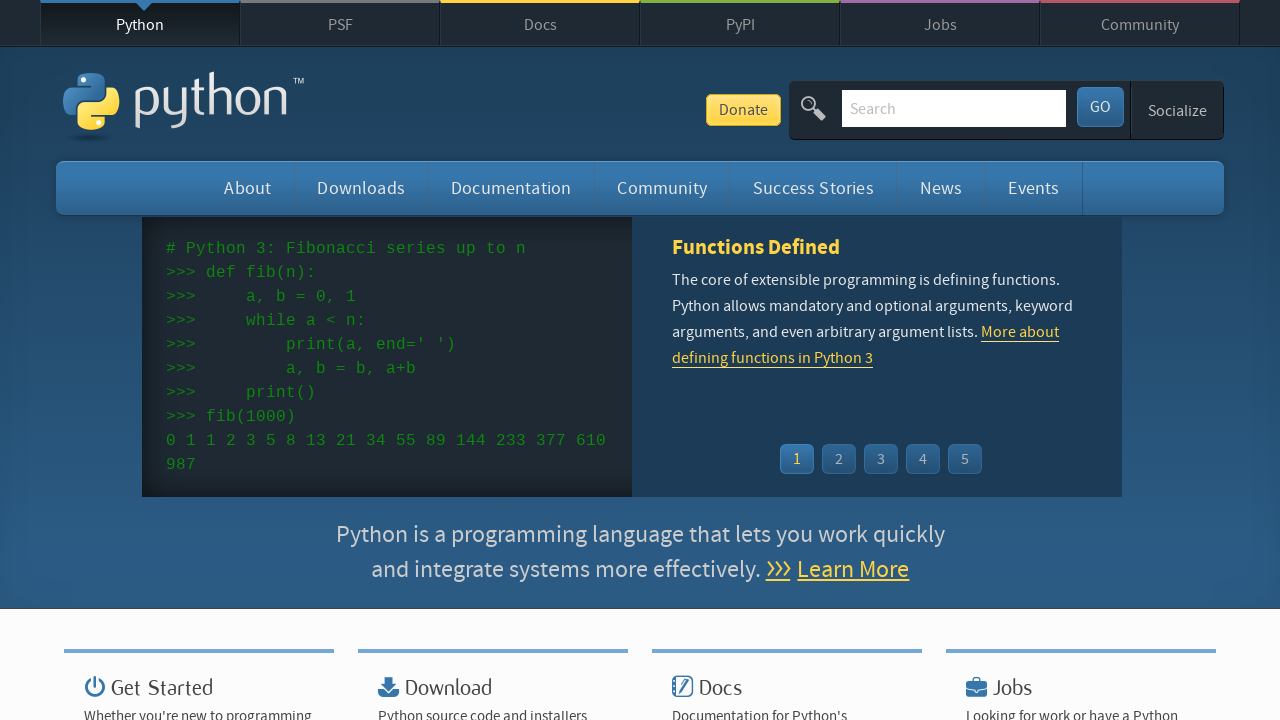

Navigated to Python.org homepage
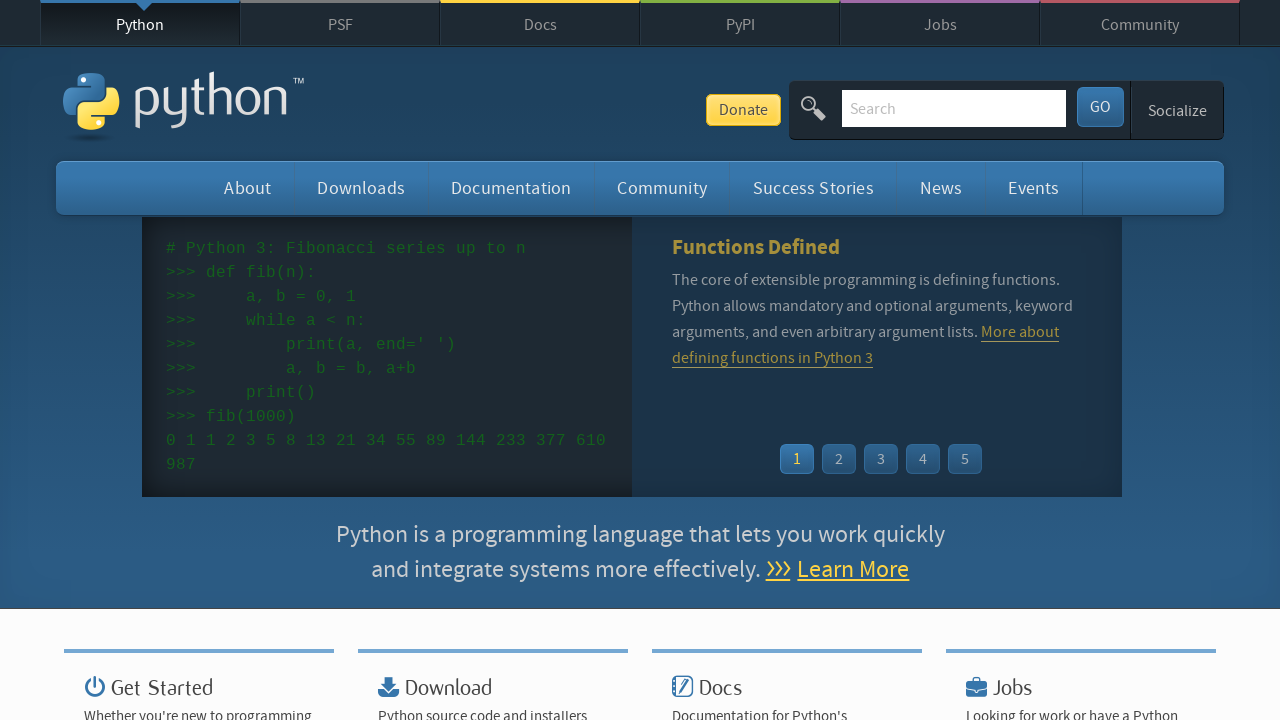

Event widget loaded on the page
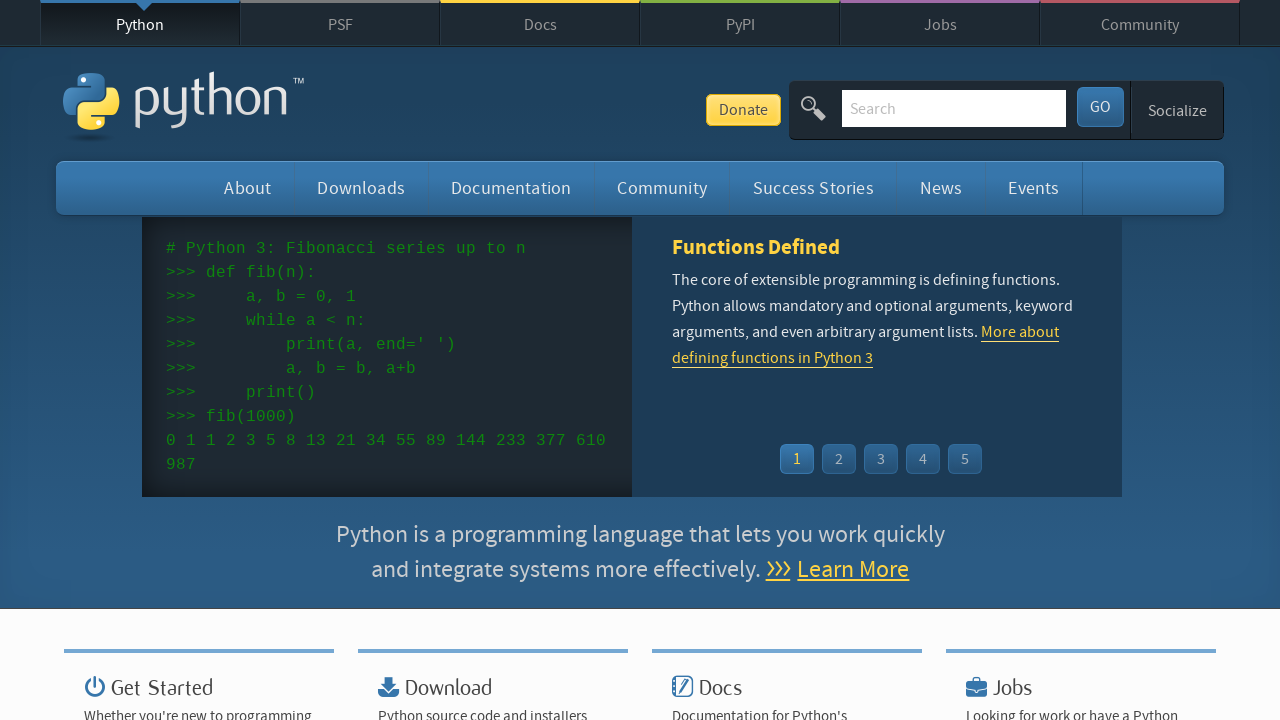

Event times are displayed in the events widget
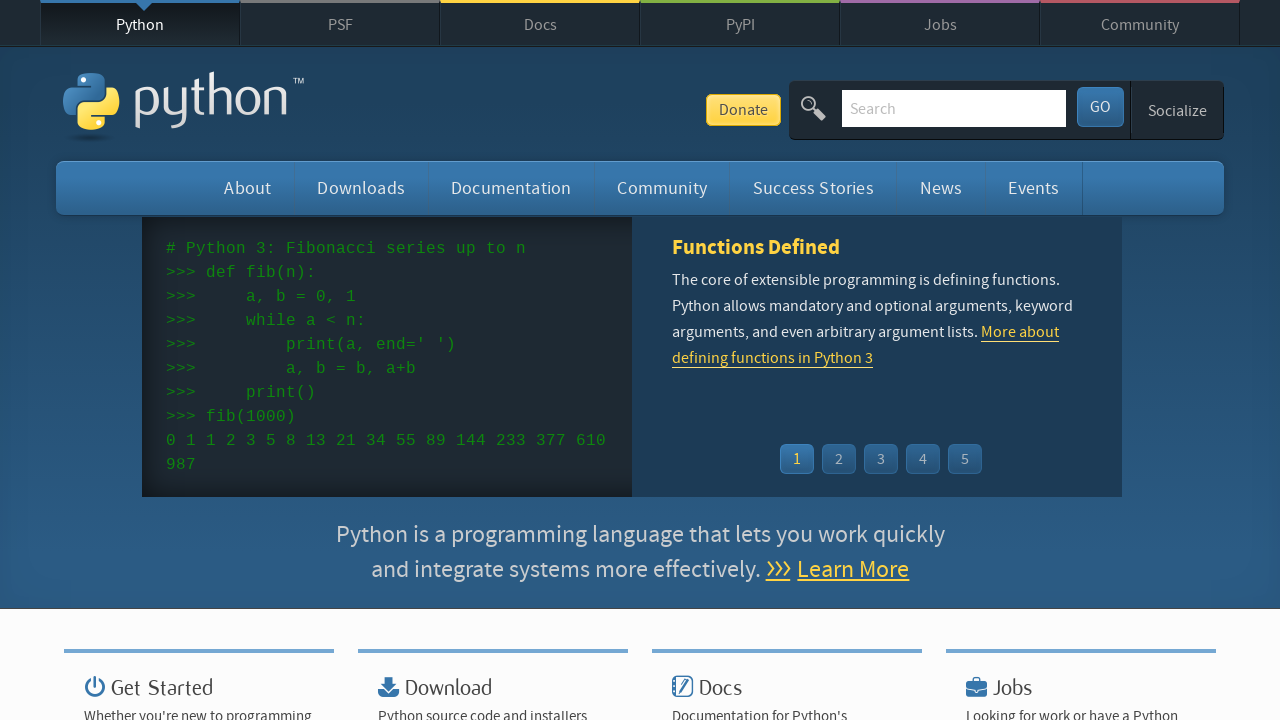

Event names and links are displayed in the events widget
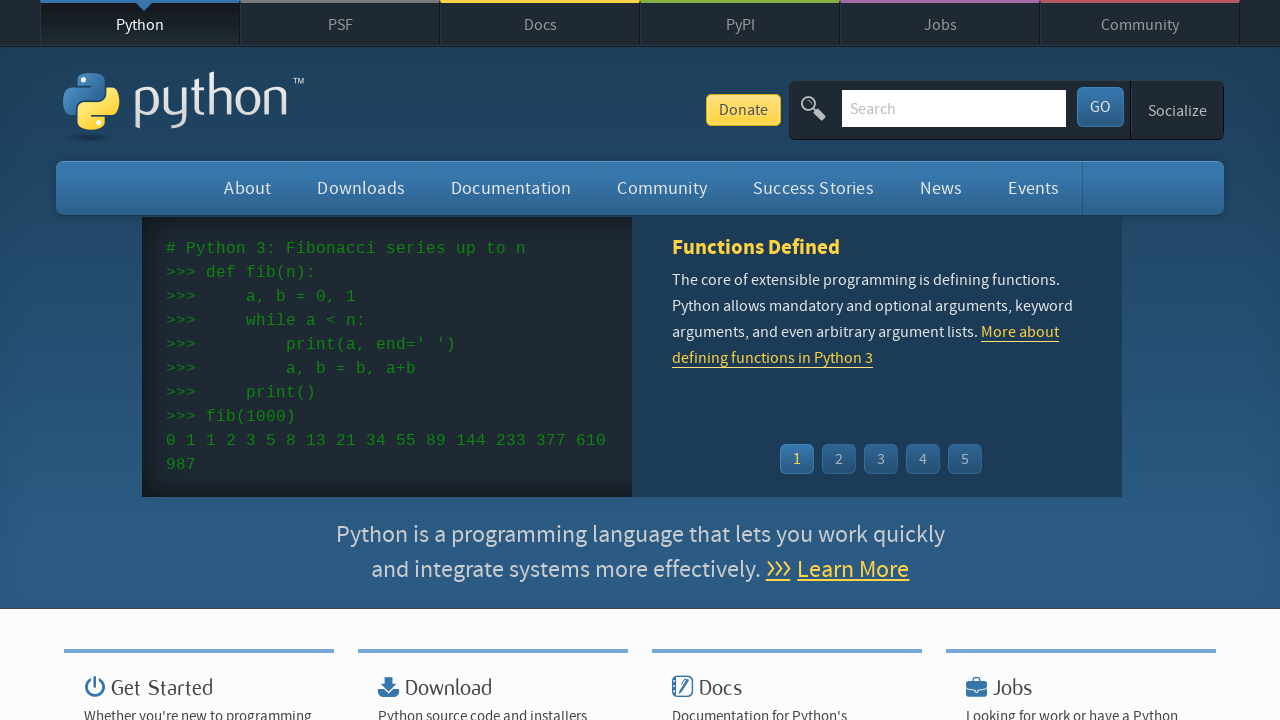

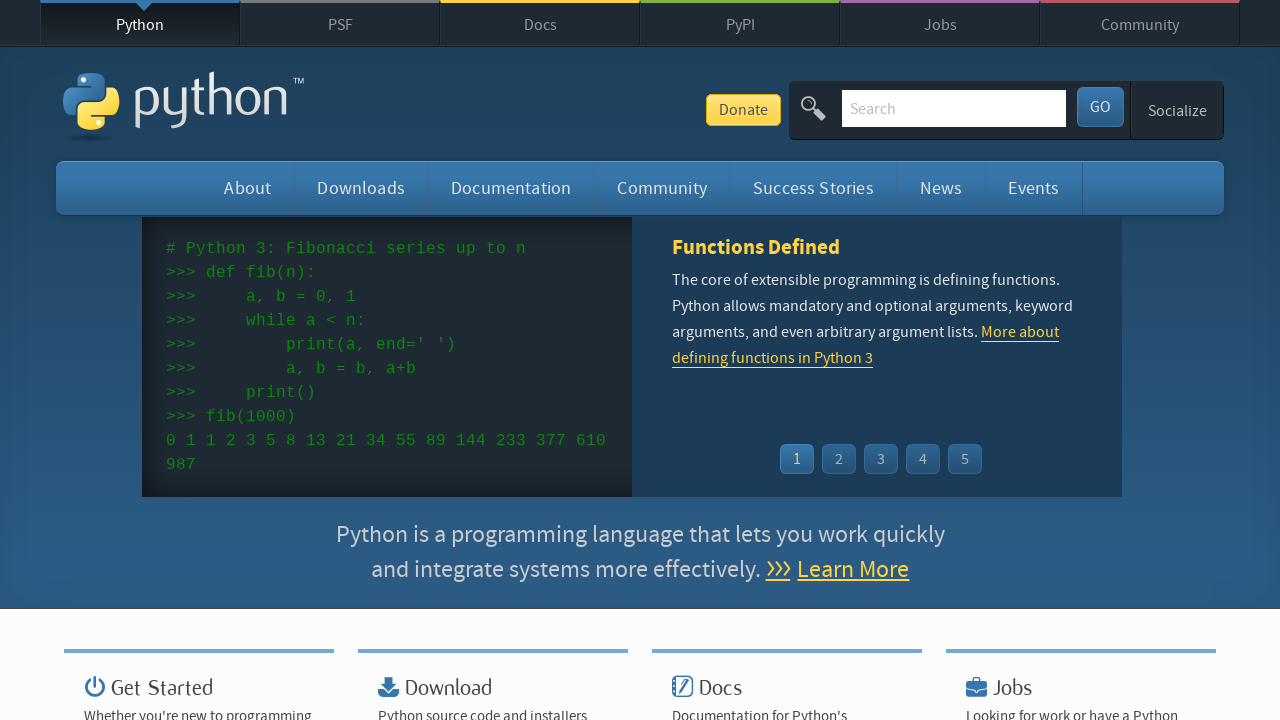